Tests drag and drop functionality by switching to an iframe on the jQuery UI demo page and dragging an element onto a droppable target.

Starting URL: https://jqueryui.com/droppable/

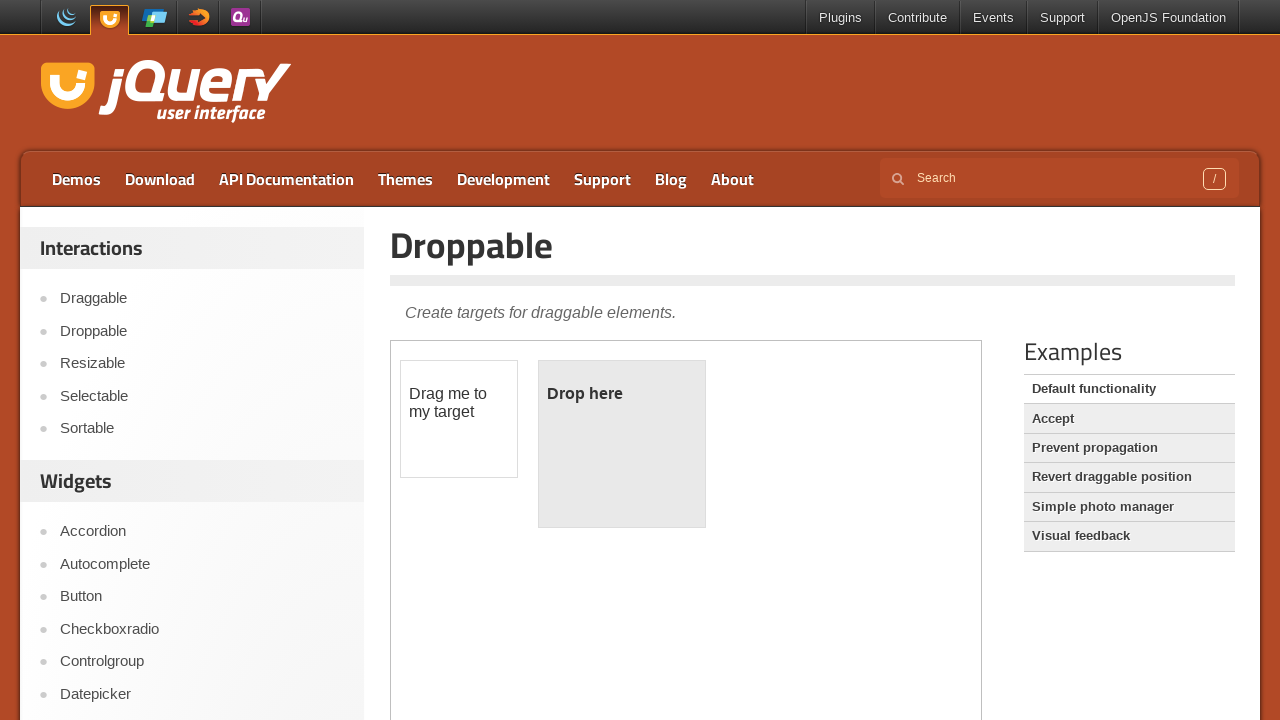

Located the demo iframe on the jQuery UI droppable page
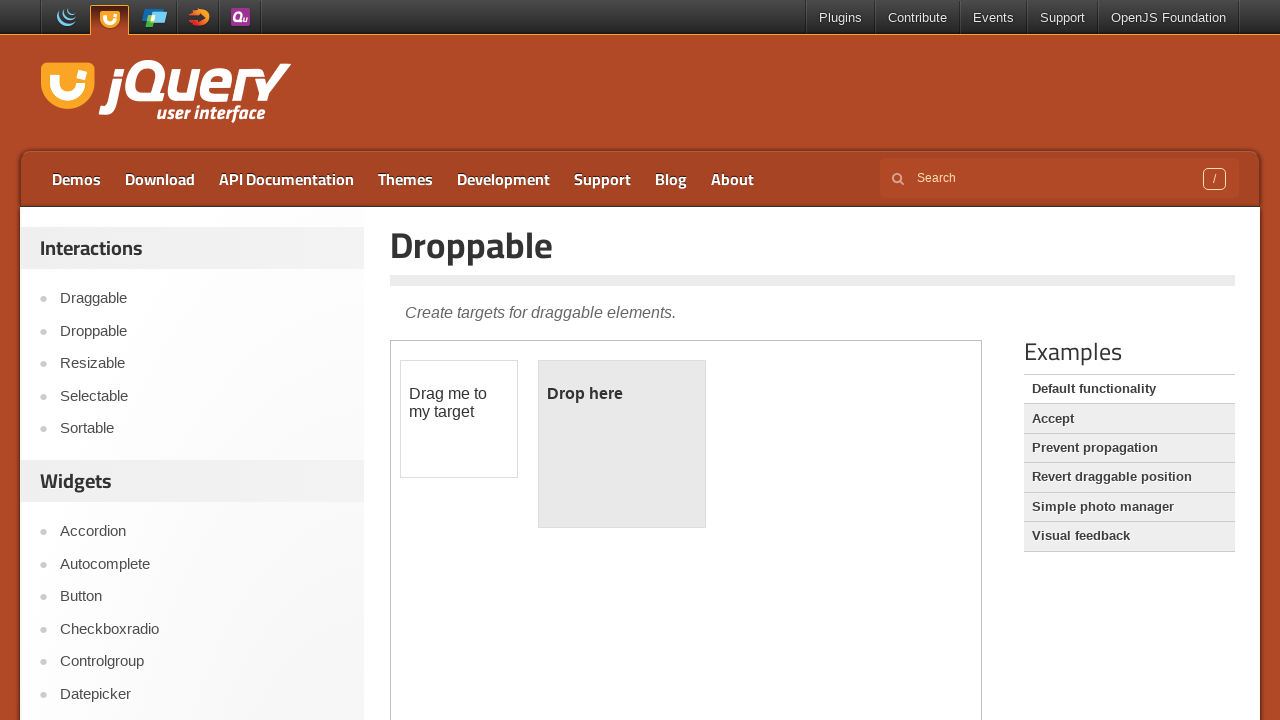

Located the draggable element with id 'draggable' in the iframe
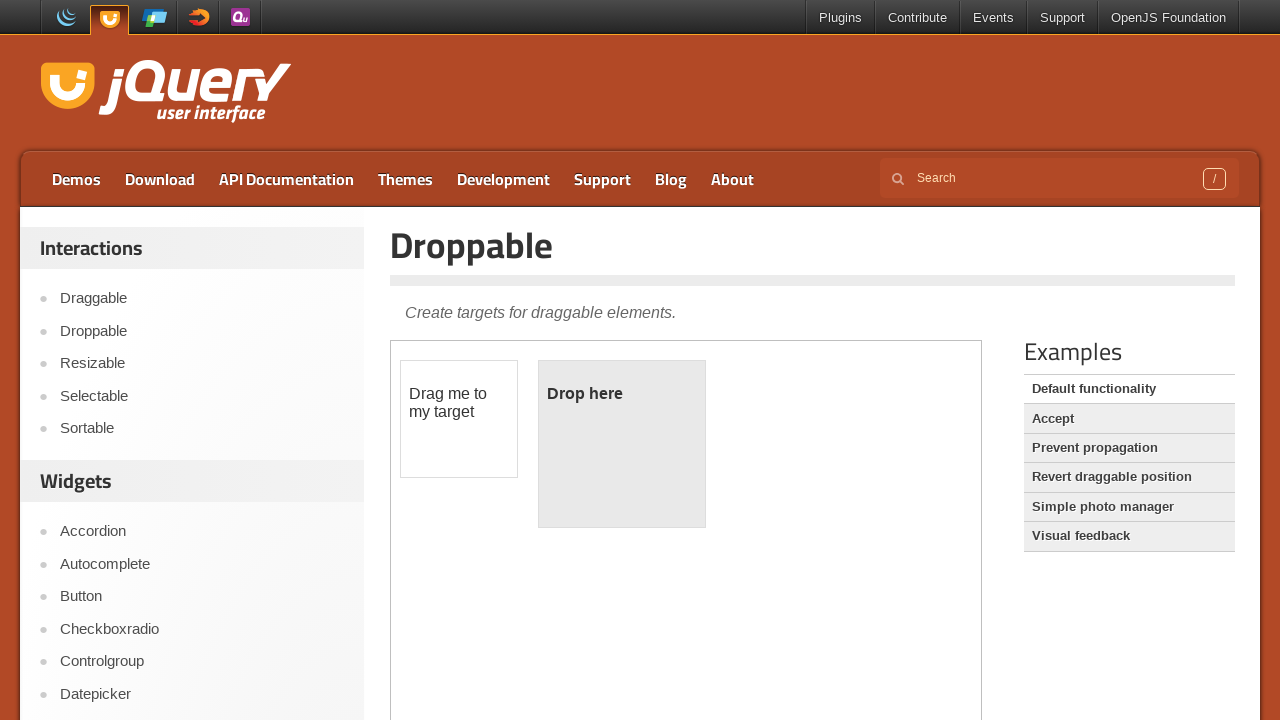

Located the droppable target element with id 'droppable' in the iframe
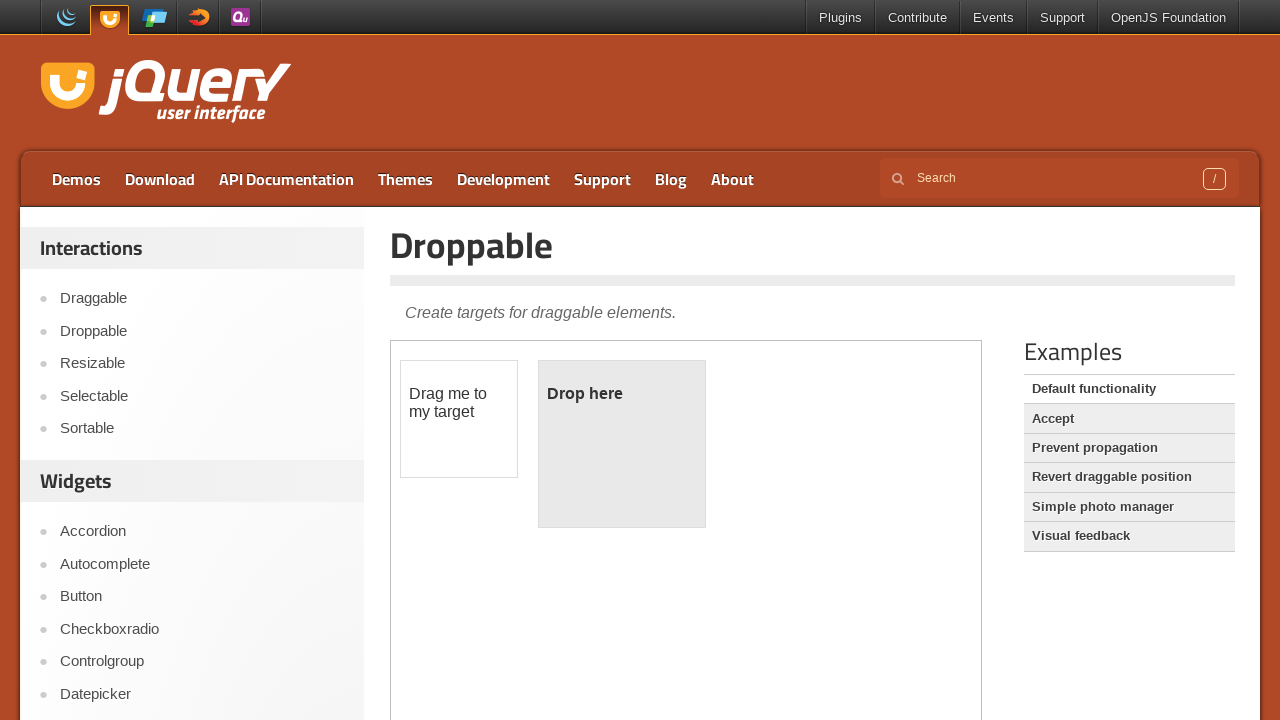

Draggable element became visible
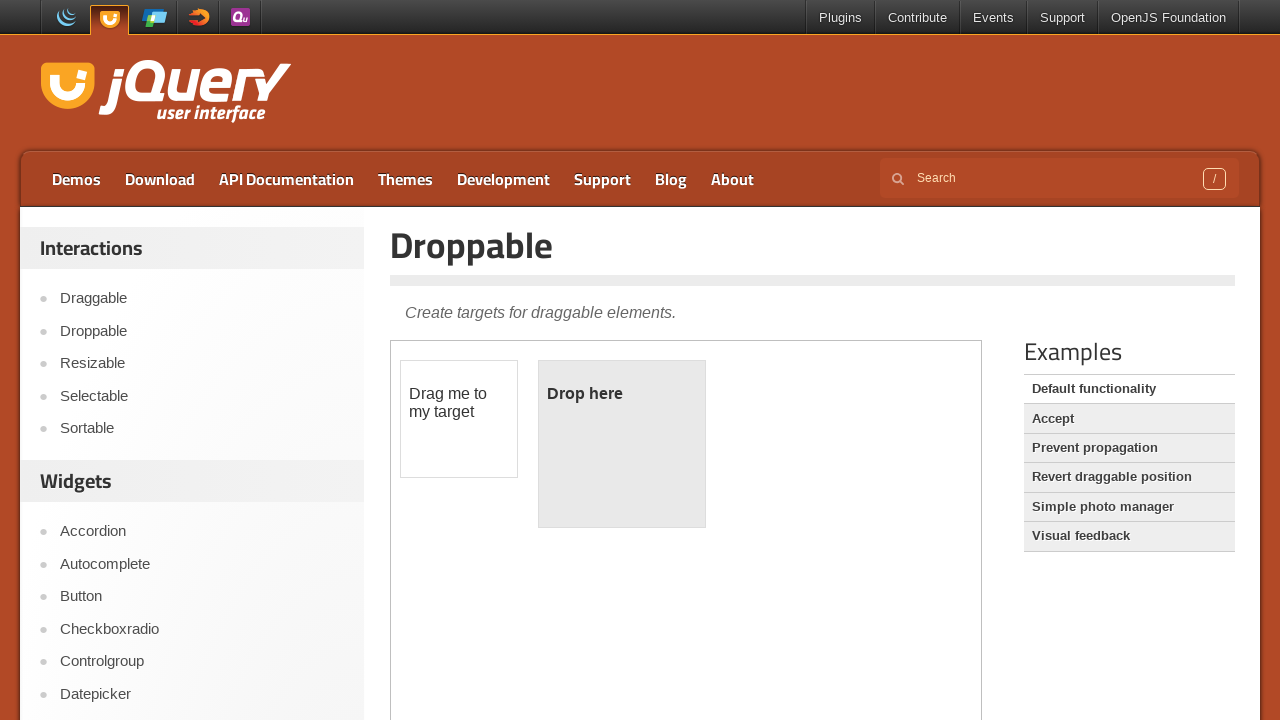

Droppable element became visible
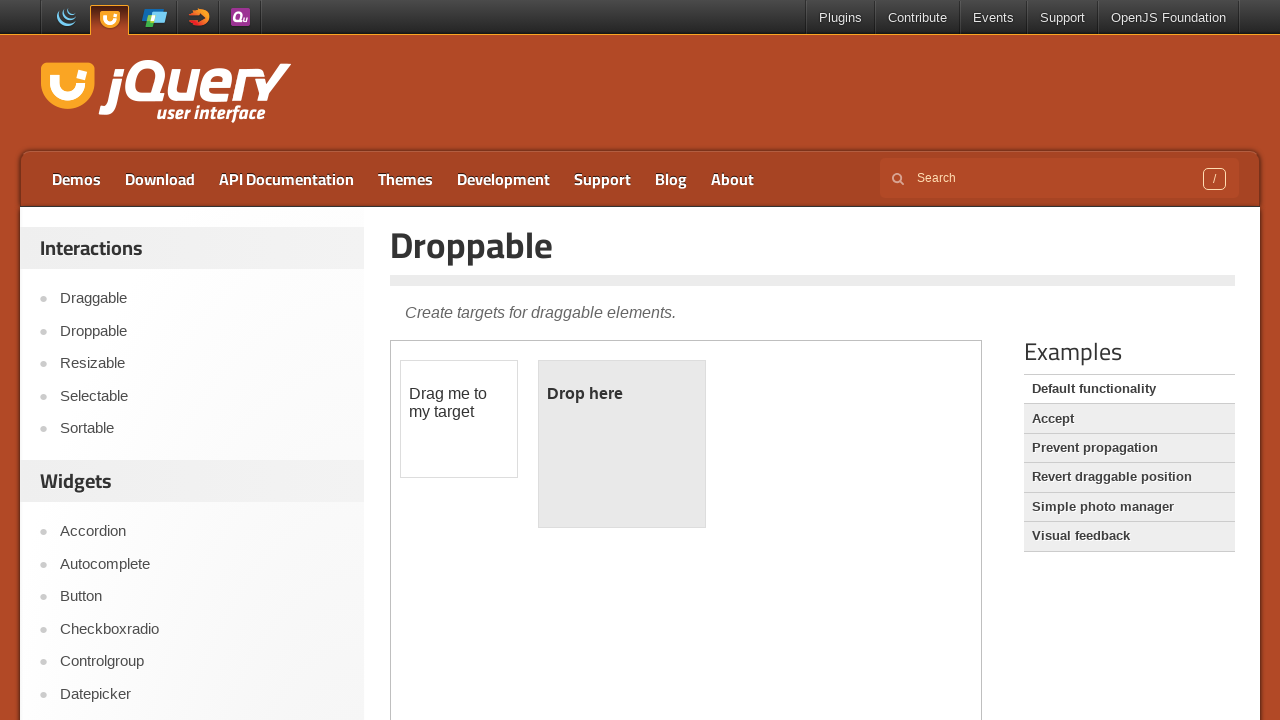

Dragged the draggable element onto the droppable target at (622, 444)
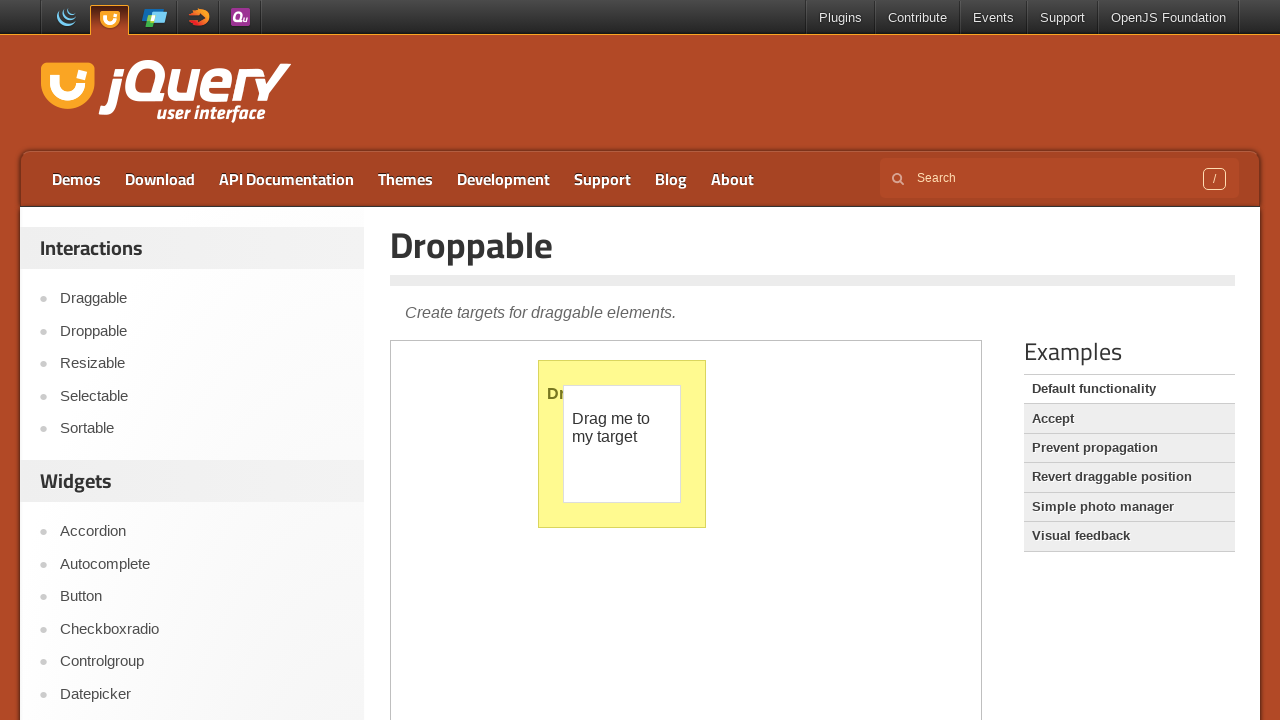

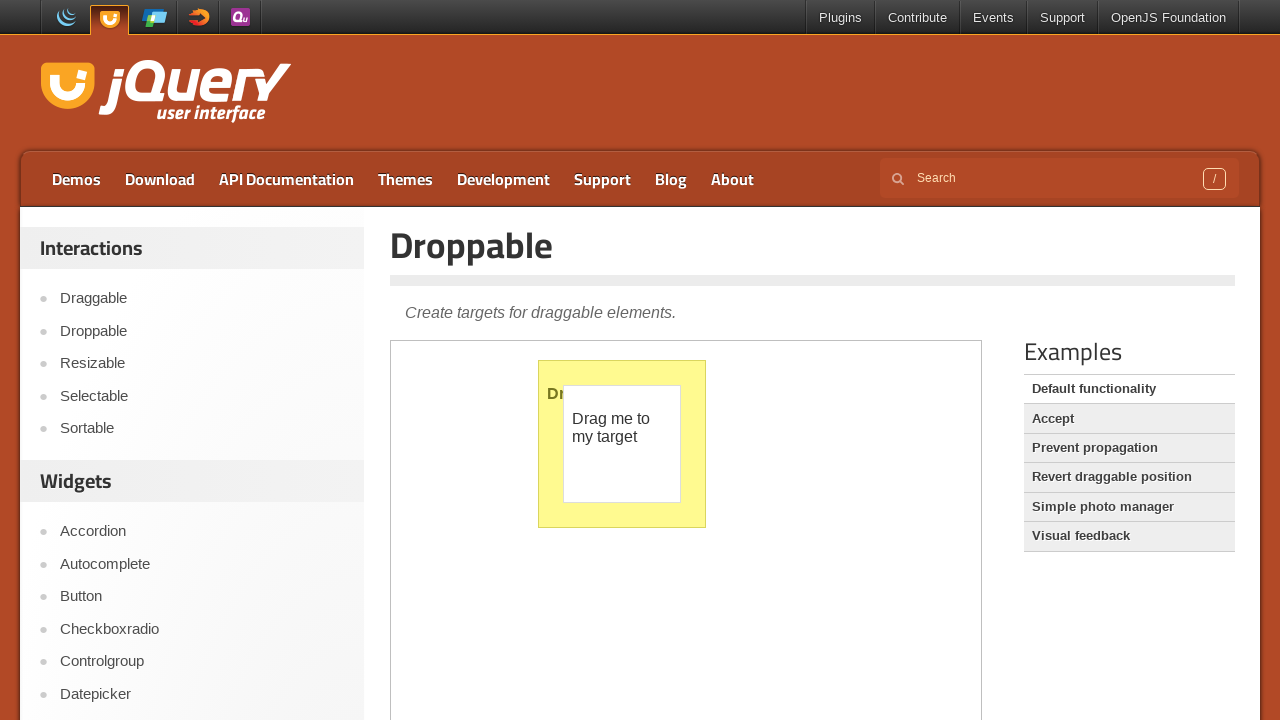